Tests the progress bar widget by clicking the start/stop button twice with a delay

Starting URL: https://demoqa.com/progress-bar

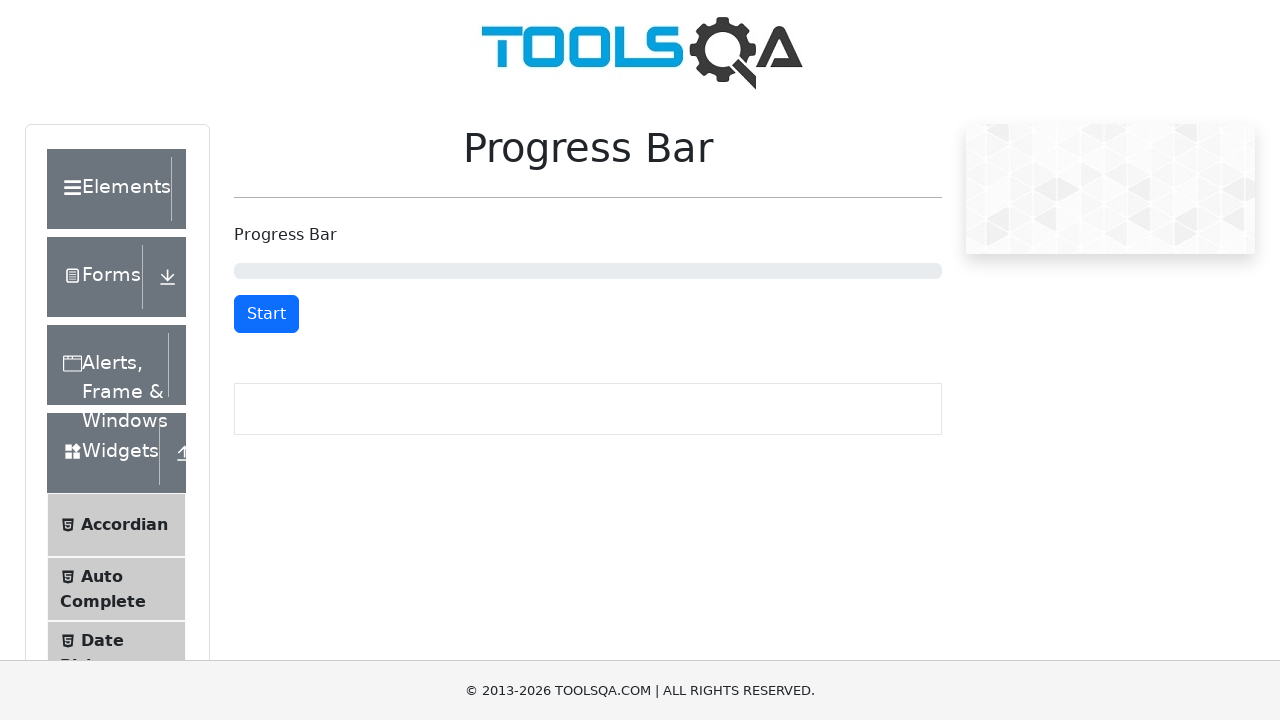

Clicked start button to begin progress bar at (266, 314) on #startStopButton
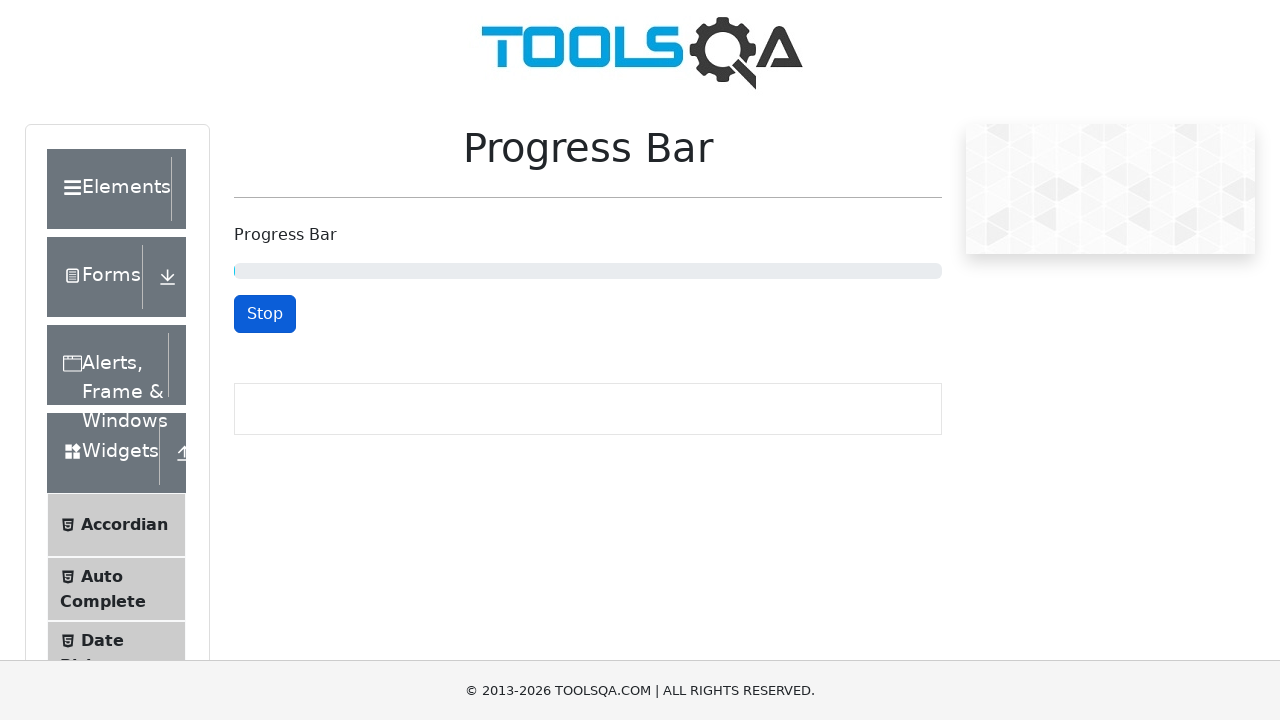

Waited 5 seconds for progress bar to advance
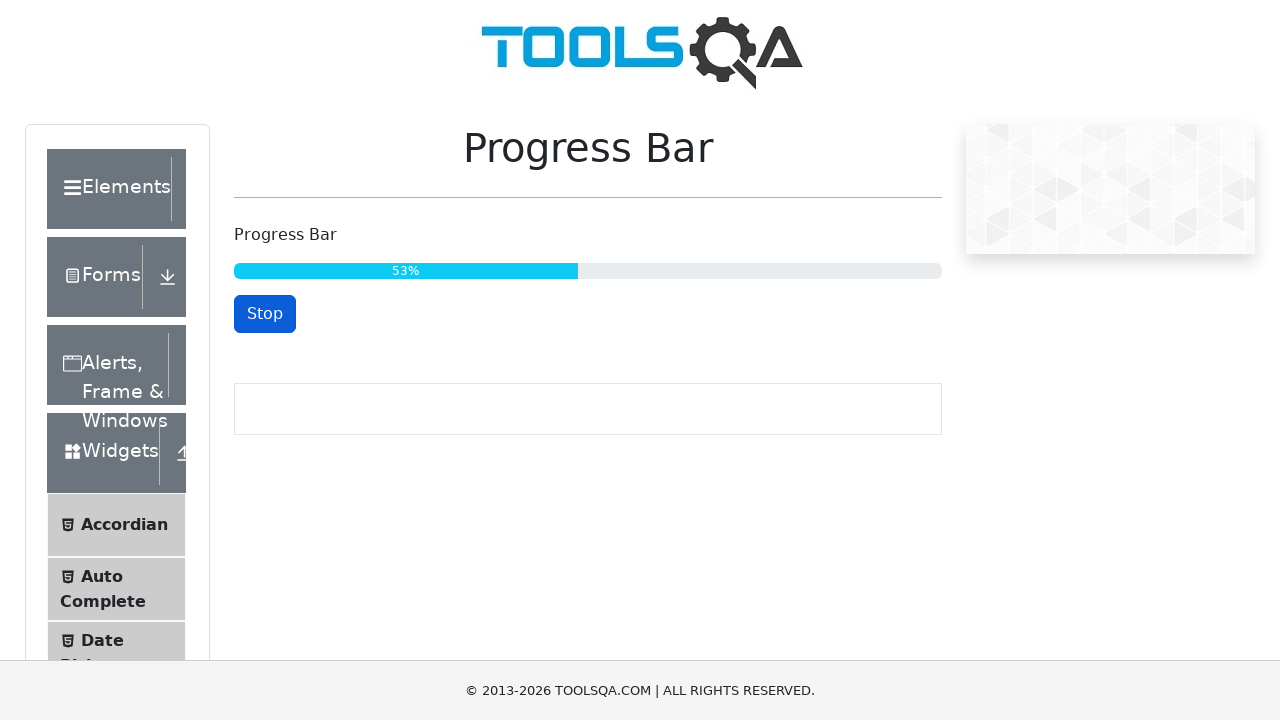

Clicked stop button to pause progress bar at (265, 314) on #startStopButton
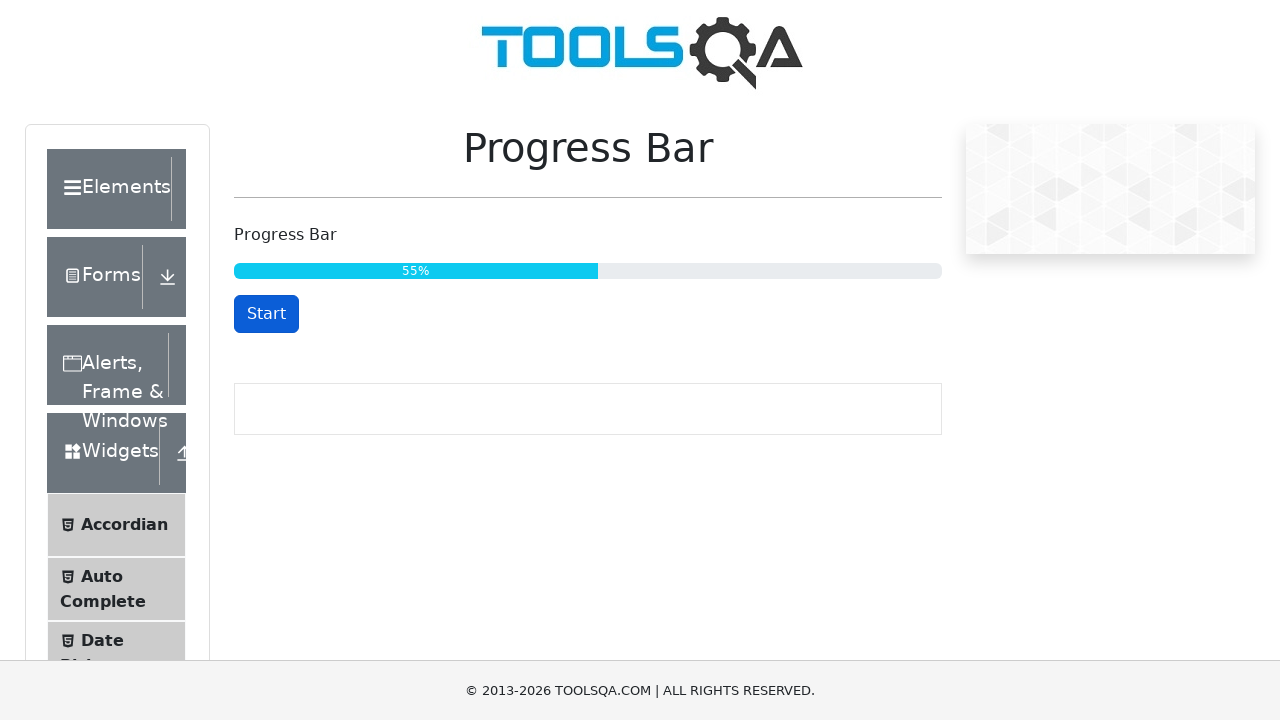

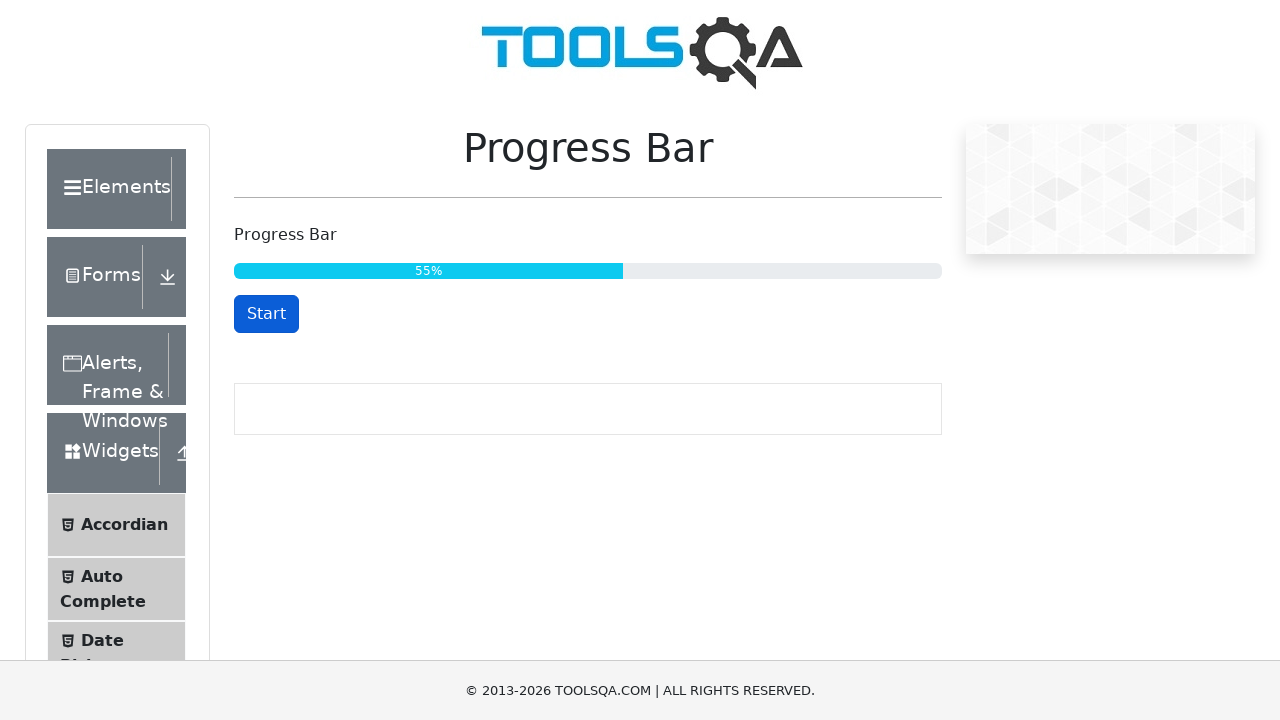